Tests product selection and checkout flow by filtering for Nokia Edge product and clicking checkout

Starting URL: https://rahulshettyacademy.com/angularpractice/shop

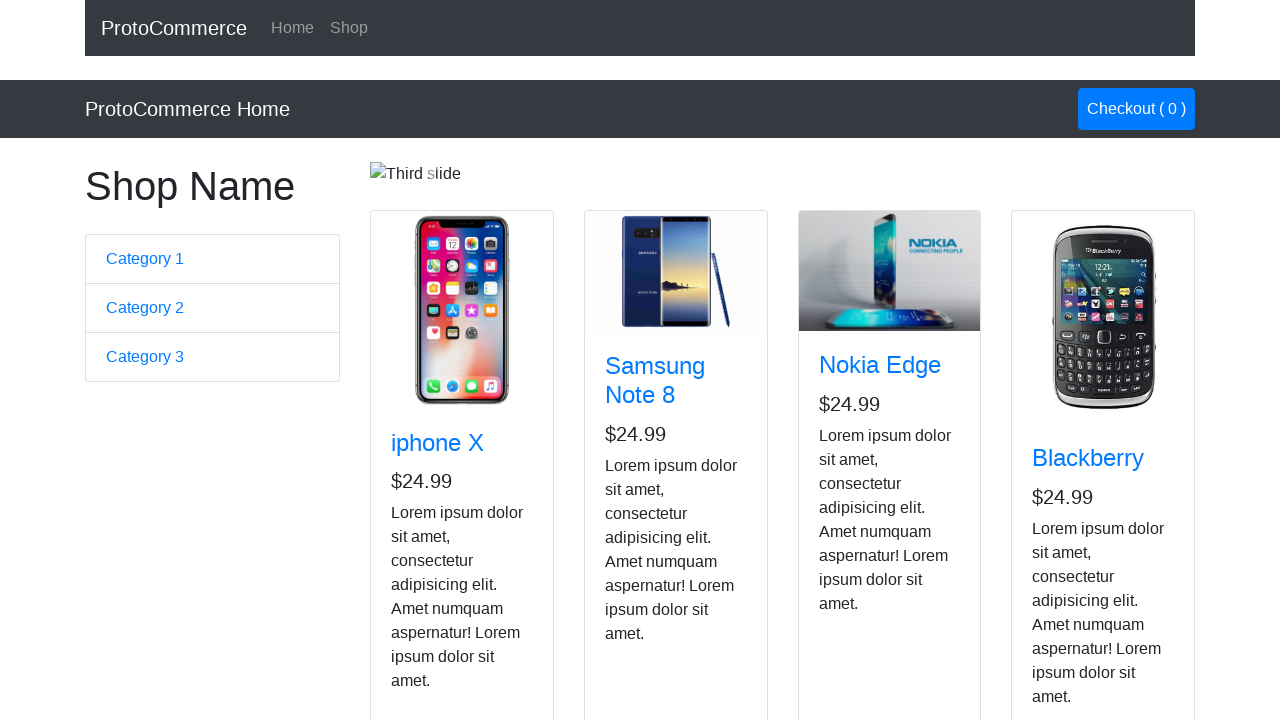

Located Nokia Edge product card
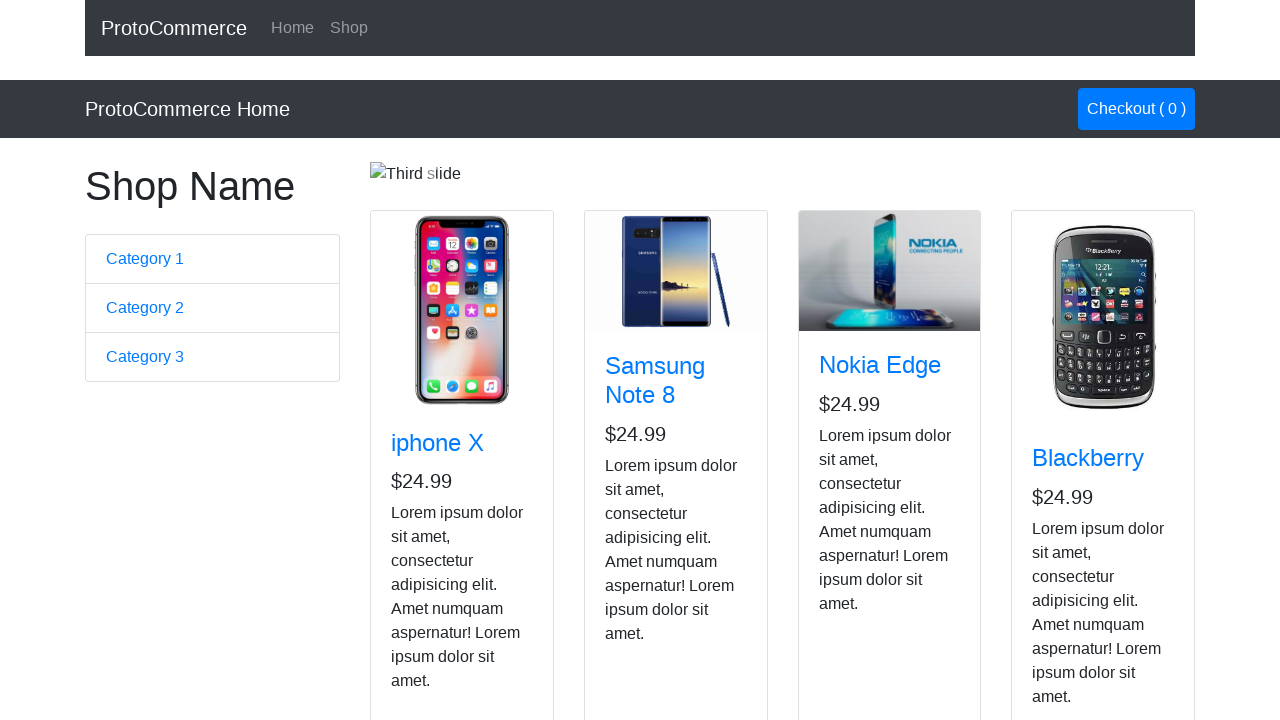

Clicked add to cart button for Nokia Edge product at (854, 528) on app-card >> internal:has-text="Nokia Edge"i >> internal:role=button
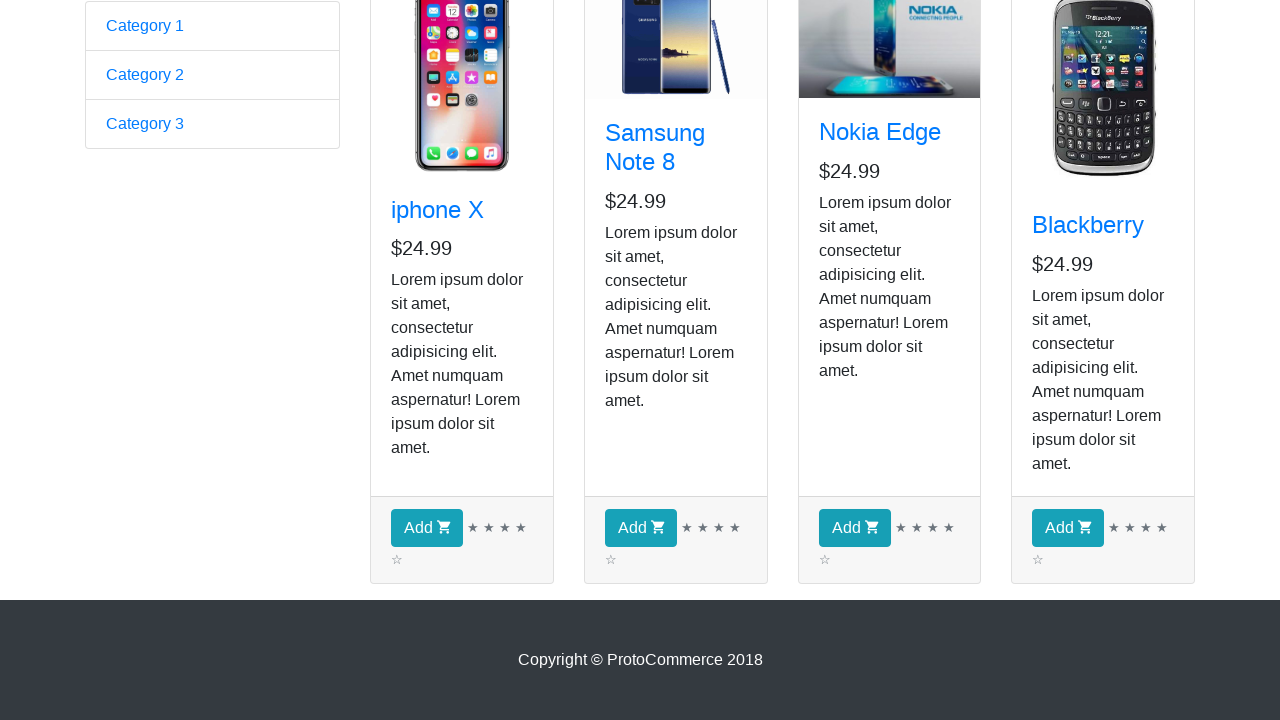

Checkout button became visible
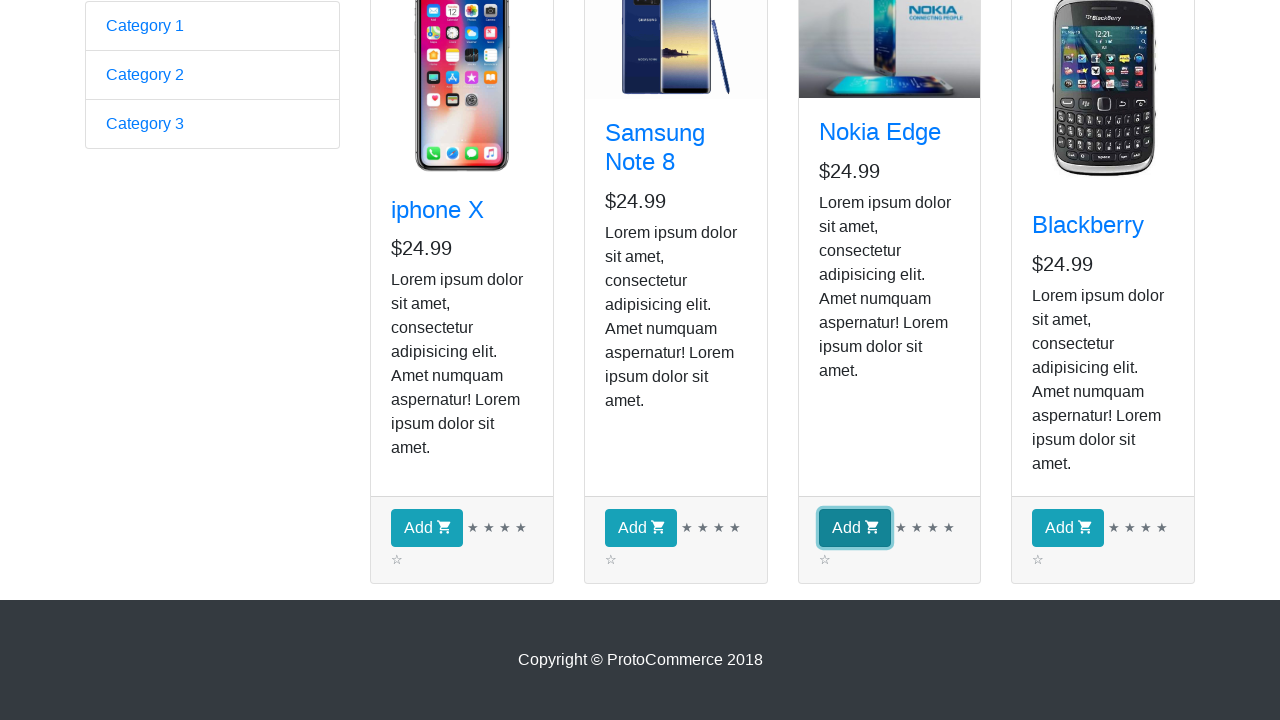

Clicked checkout button to proceed with purchase at (1136, 109) on xpath=//a[contains(normalize-space(text()), 'Checkout')]
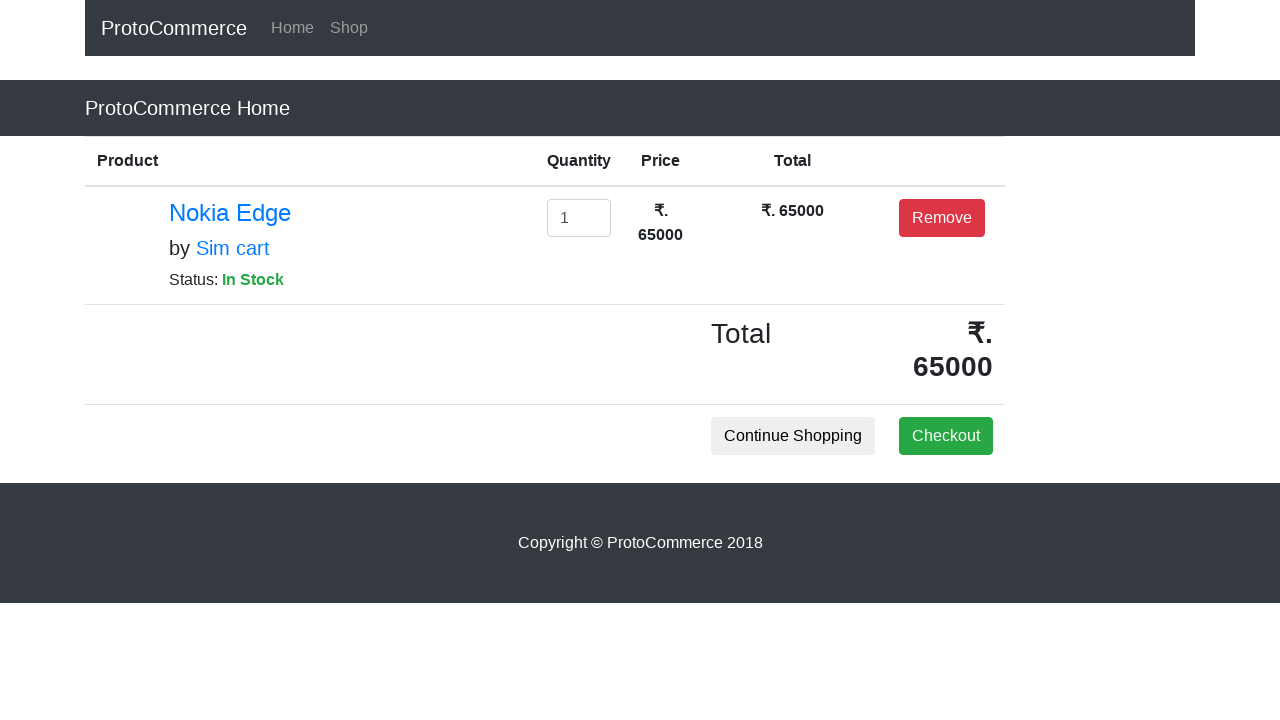

Checkout page loaded with Nokia Edge product details
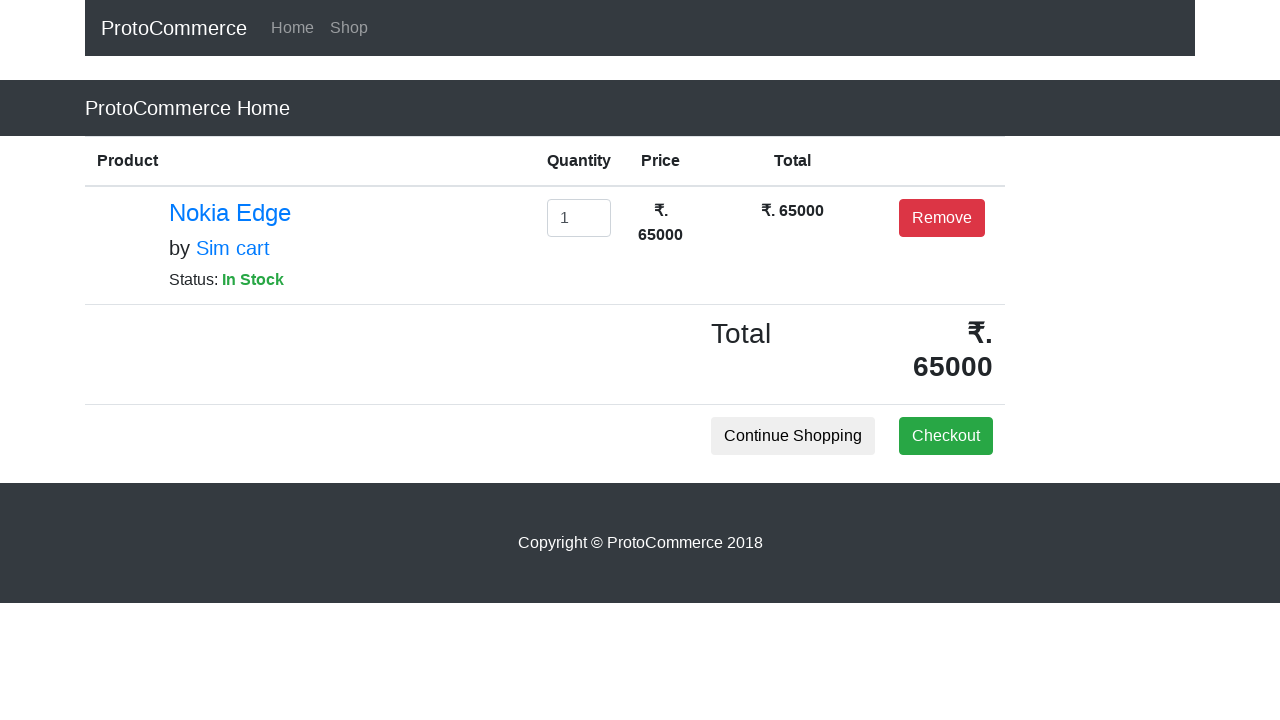

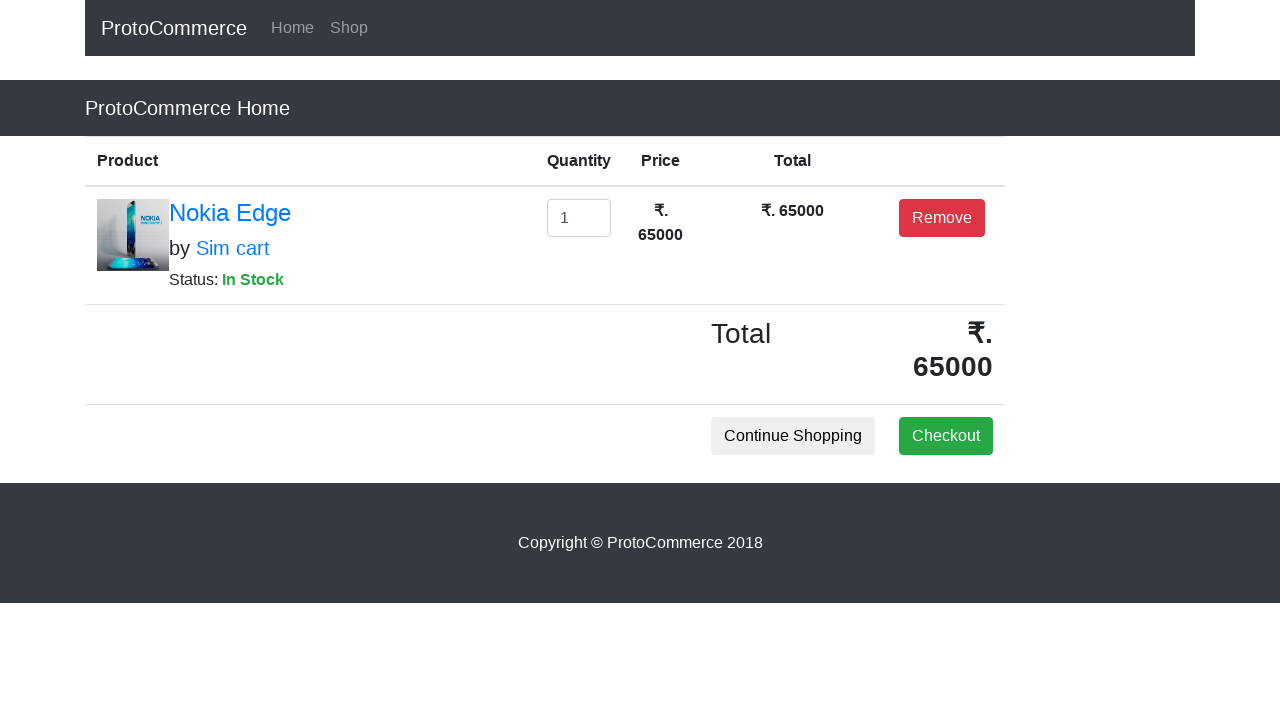